Tests that browser back button works correctly with filter navigation

Starting URL: https://demo.playwright.dev/todomvc

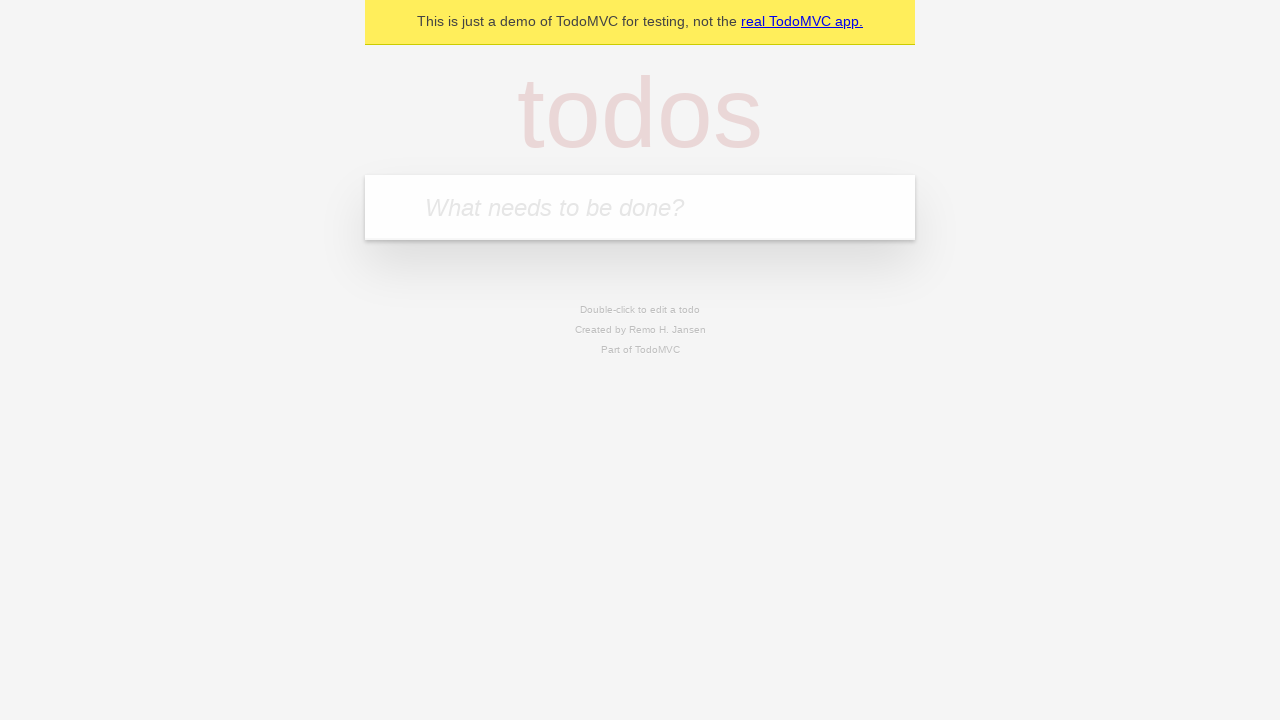

Filled todo input with 'buy some cheese' on internal:attr=[placeholder="What needs to be done?"i]
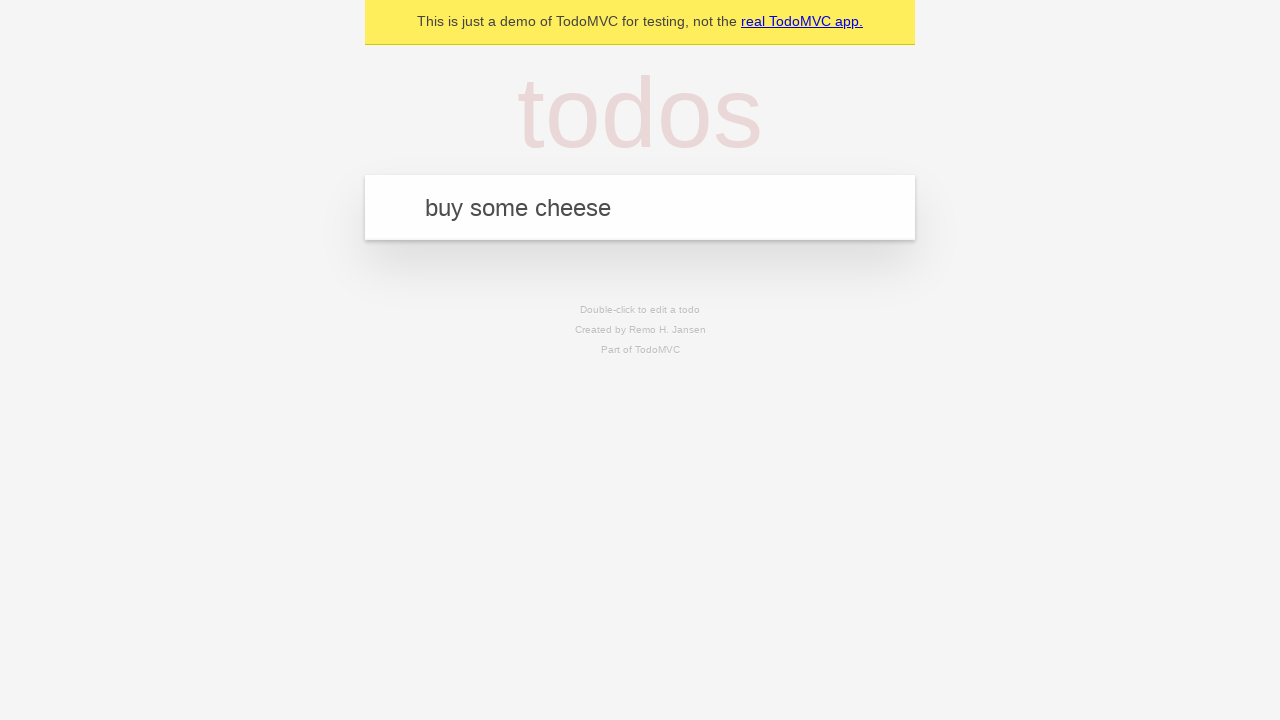

Pressed Enter to add first todo on internal:attr=[placeholder="What needs to be done?"i]
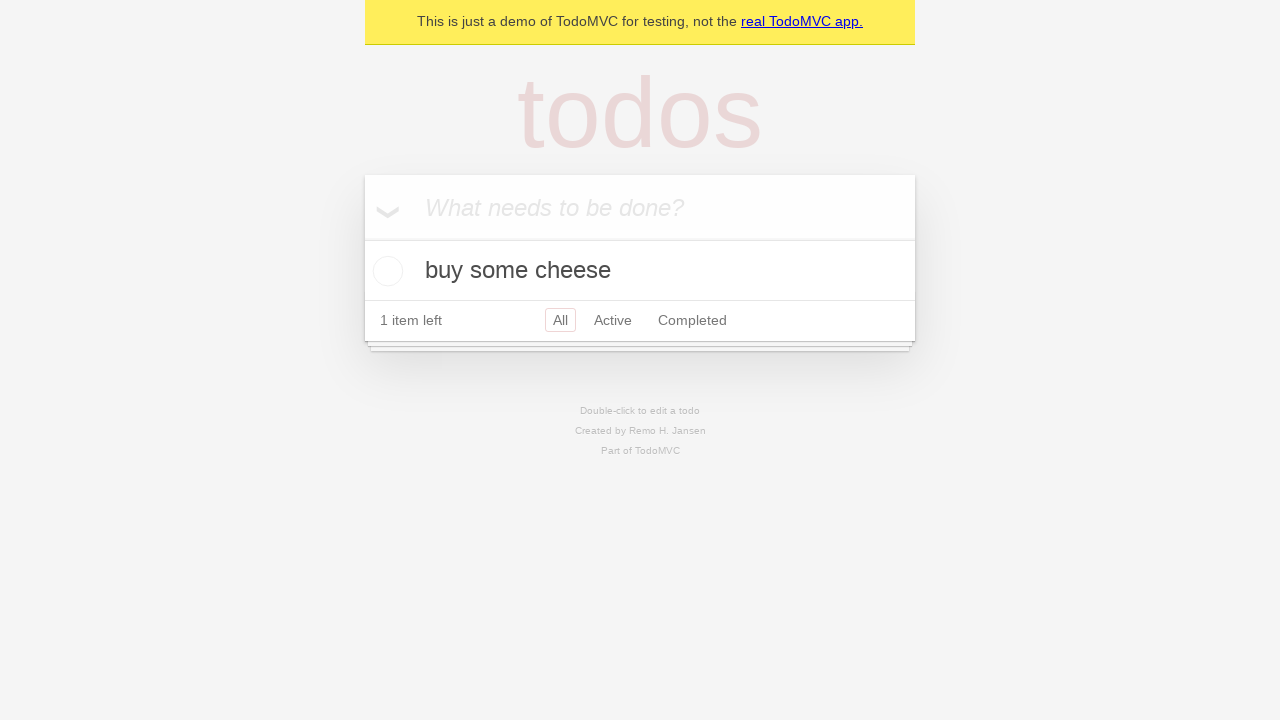

Filled todo input with 'feed the cat' on internal:attr=[placeholder="What needs to be done?"i]
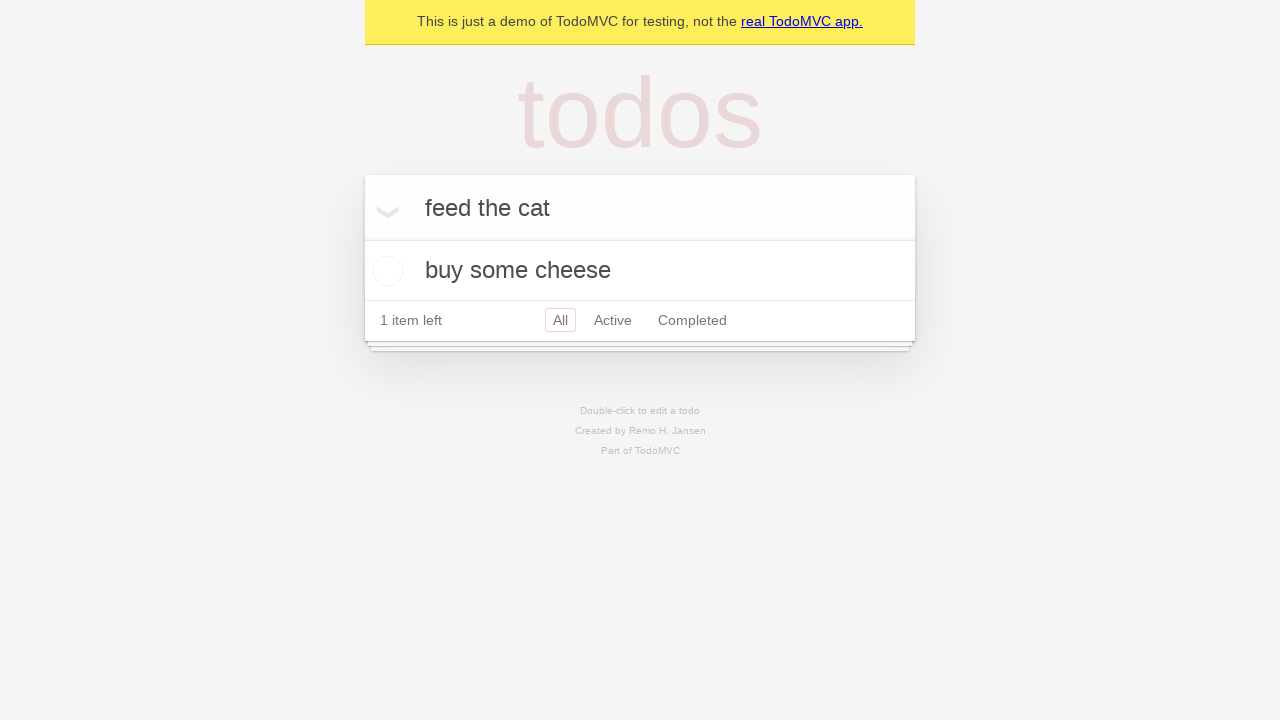

Pressed Enter to add second todo on internal:attr=[placeholder="What needs to be done?"i]
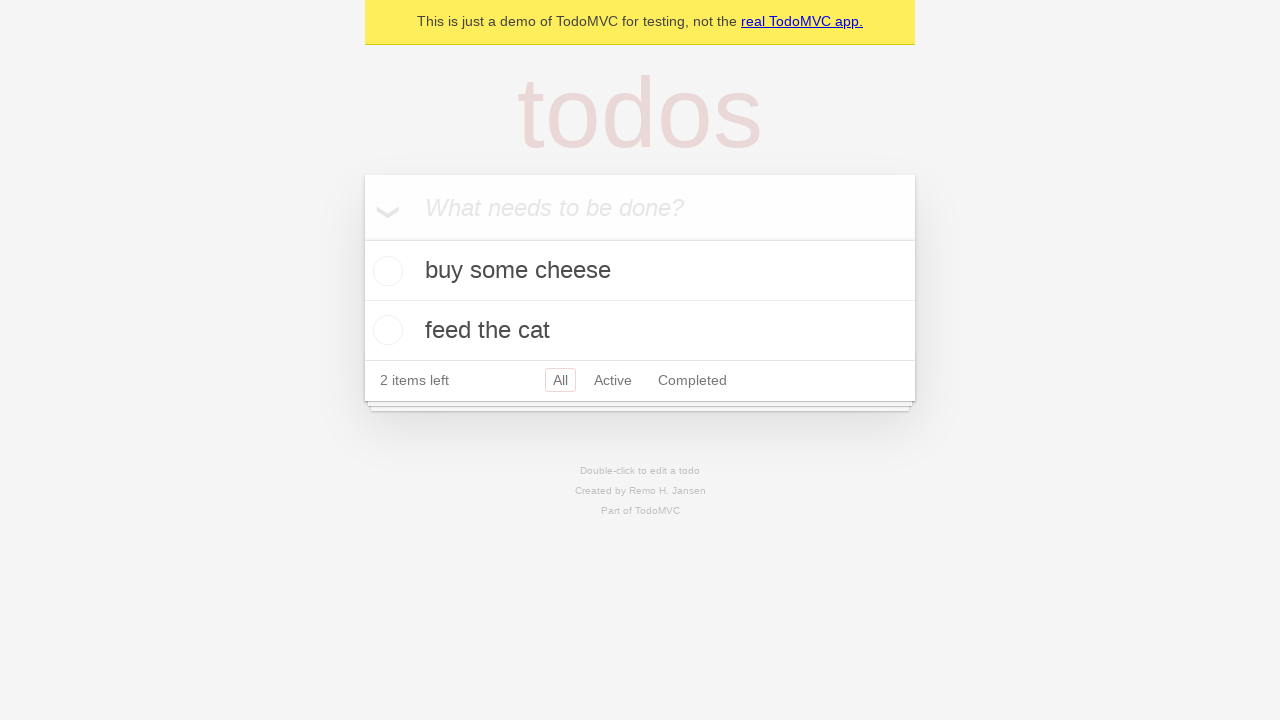

Filled todo input with 'book a doctors appointment' on internal:attr=[placeholder="What needs to be done?"i]
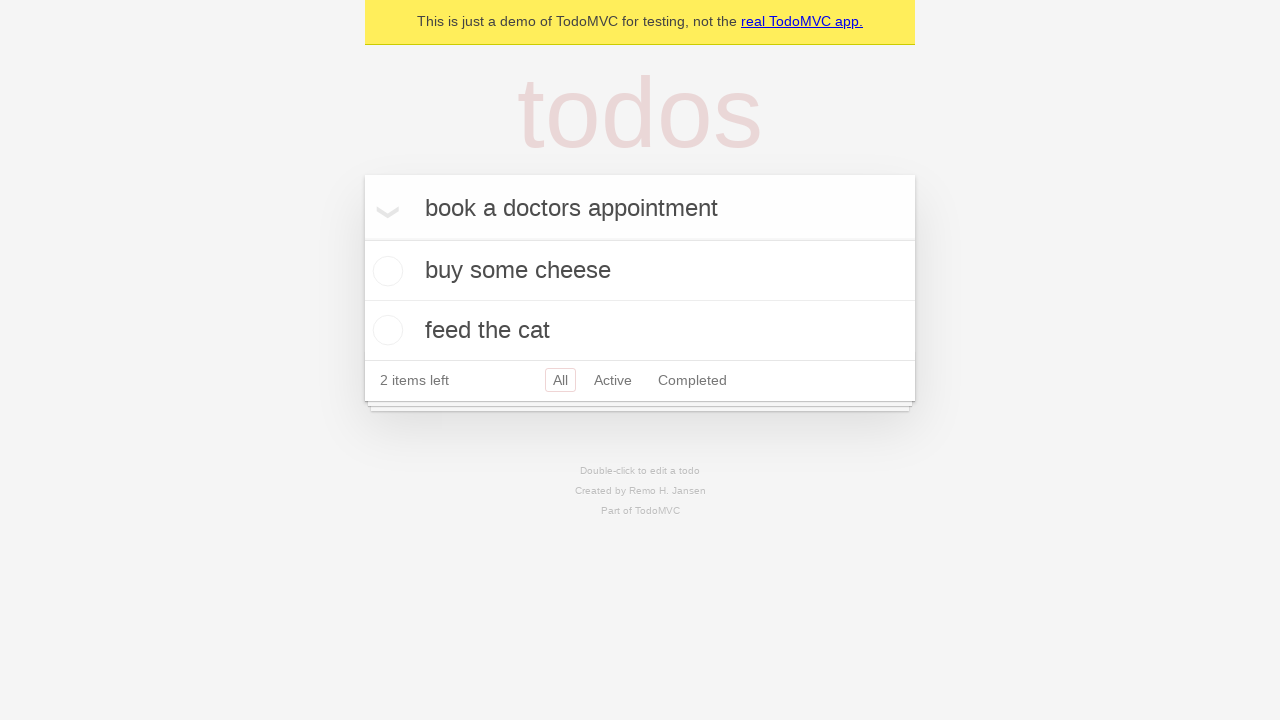

Pressed Enter to add third todo on internal:attr=[placeholder="What needs to be done?"i]
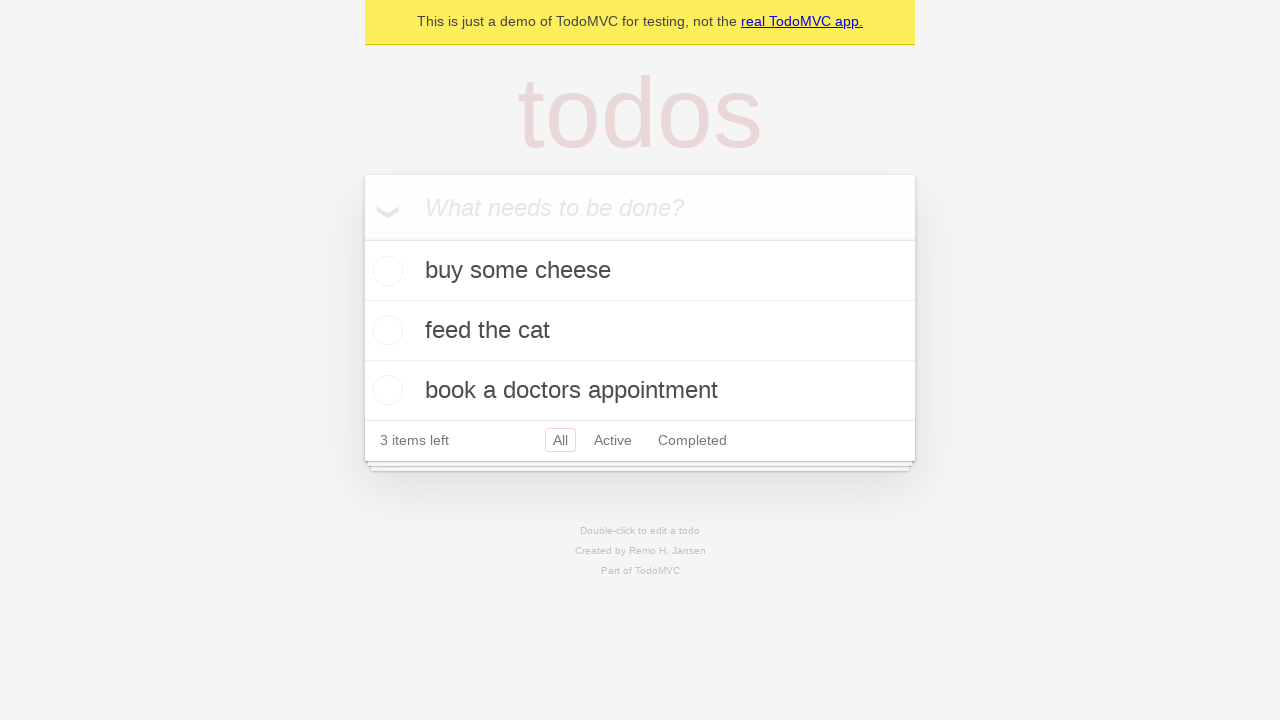

Checked the second todo item at (385, 330) on [data-testid='todo-item'] >> nth=1 >> internal:role=checkbox
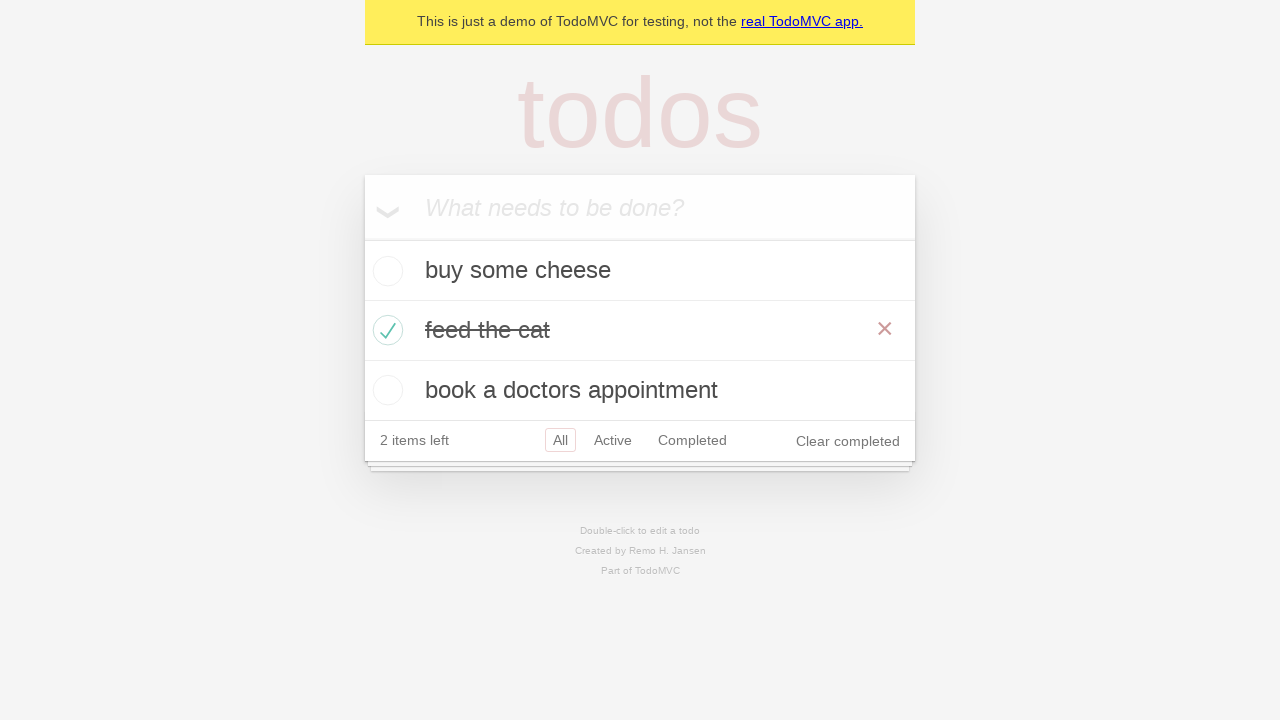

Clicked 'All' filter at (560, 440) on internal:role=link[name="All"i]
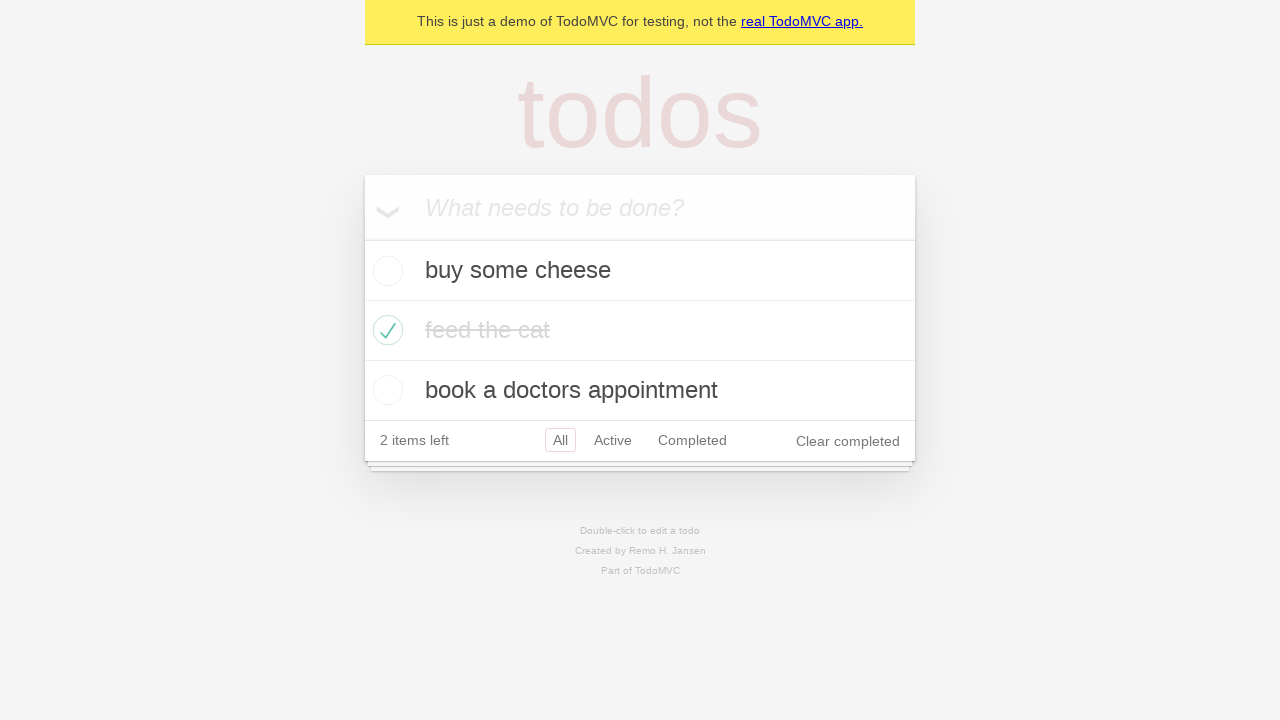

Clicked 'Active' filter at (613, 440) on internal:role=link[name="Active"i]
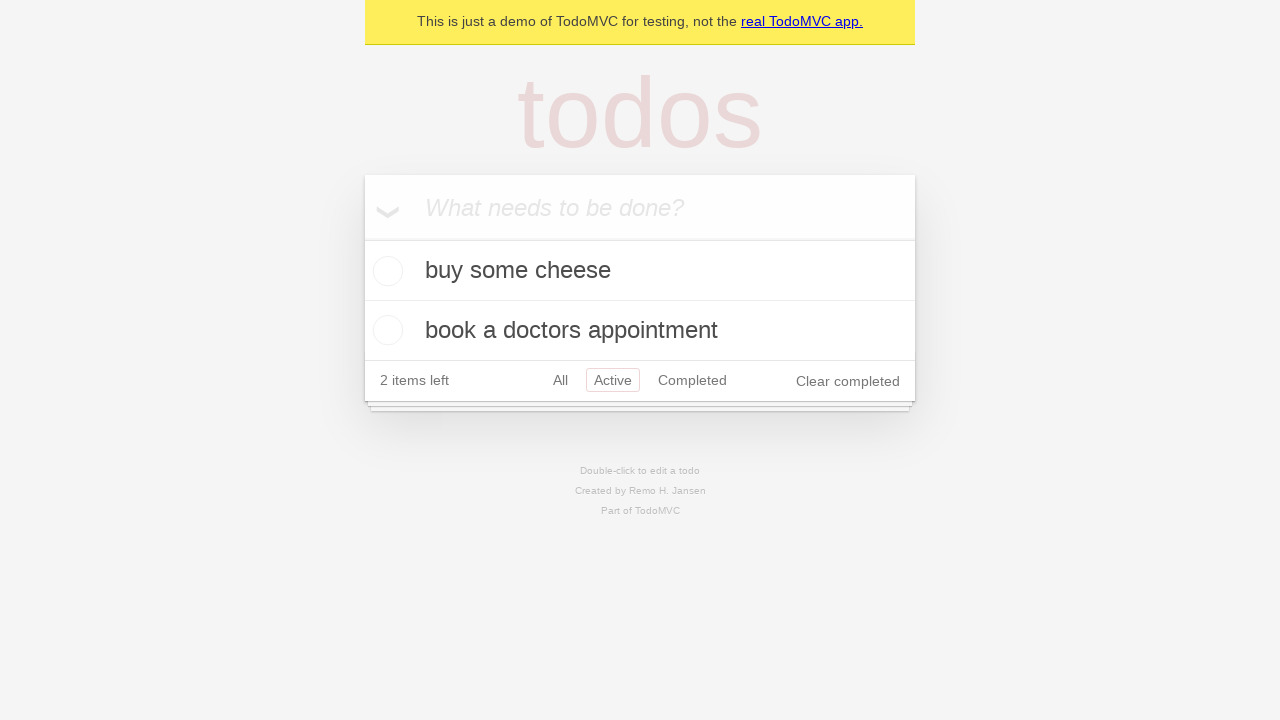

Clicked 'Completed' filter at (692, 380) on internal:role=link[name="Completed"i]
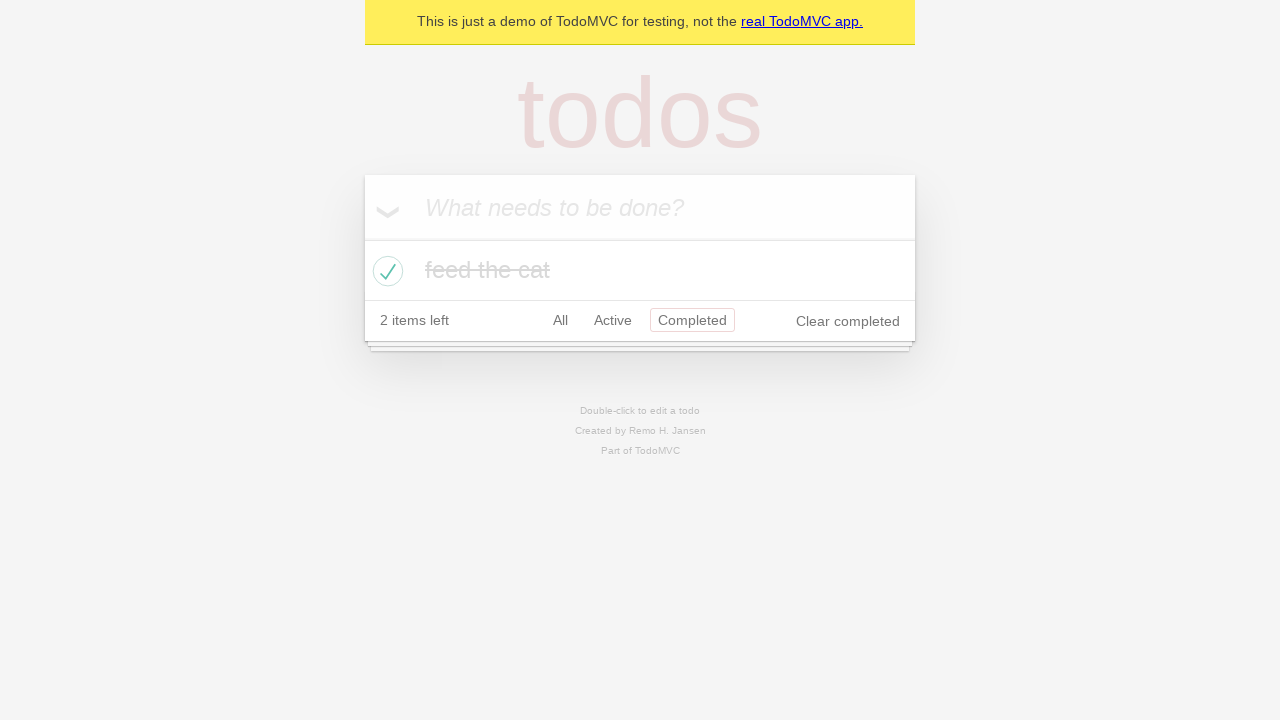

Navigated back using browser back button (from Completed filter)
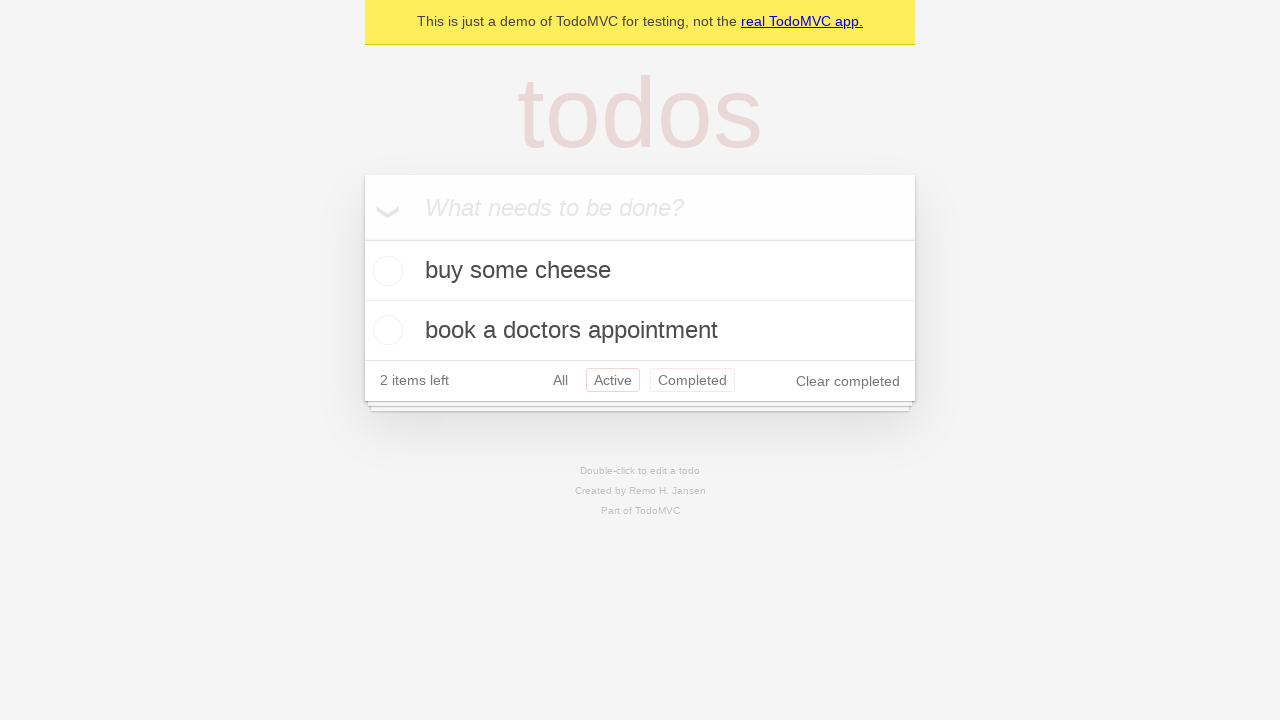

Navigated back using browser back button again (from Active filter)
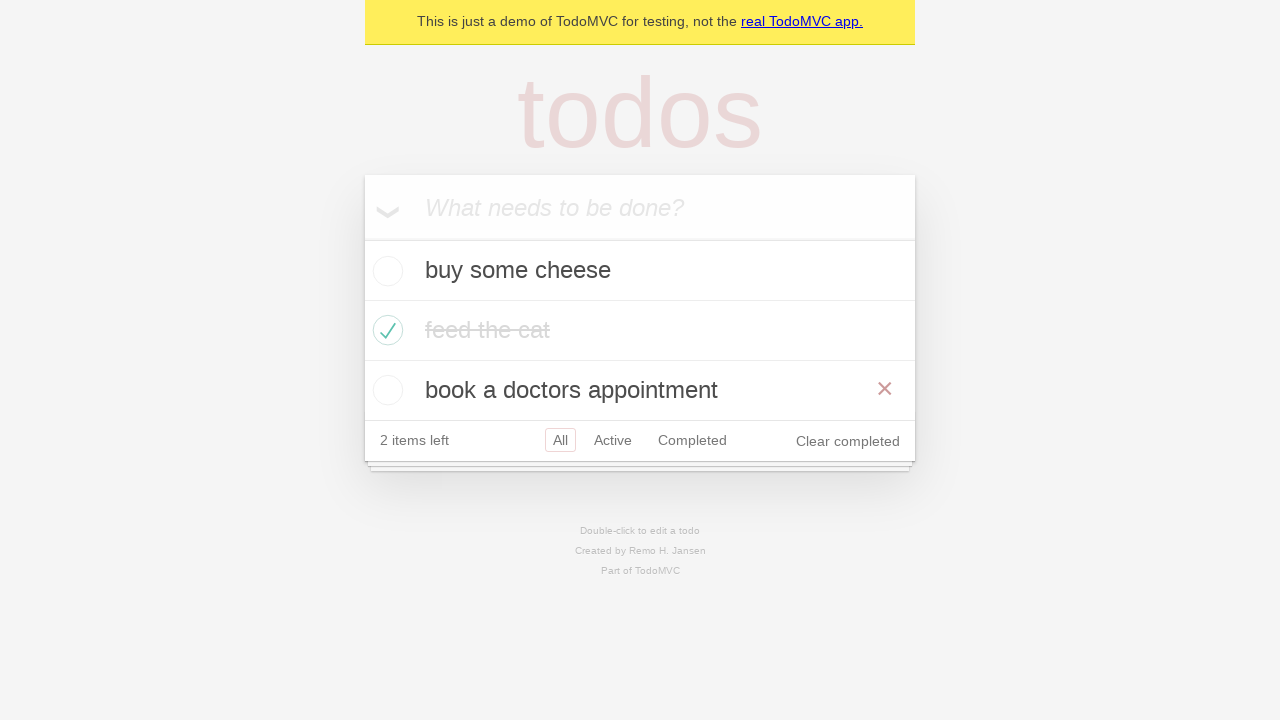

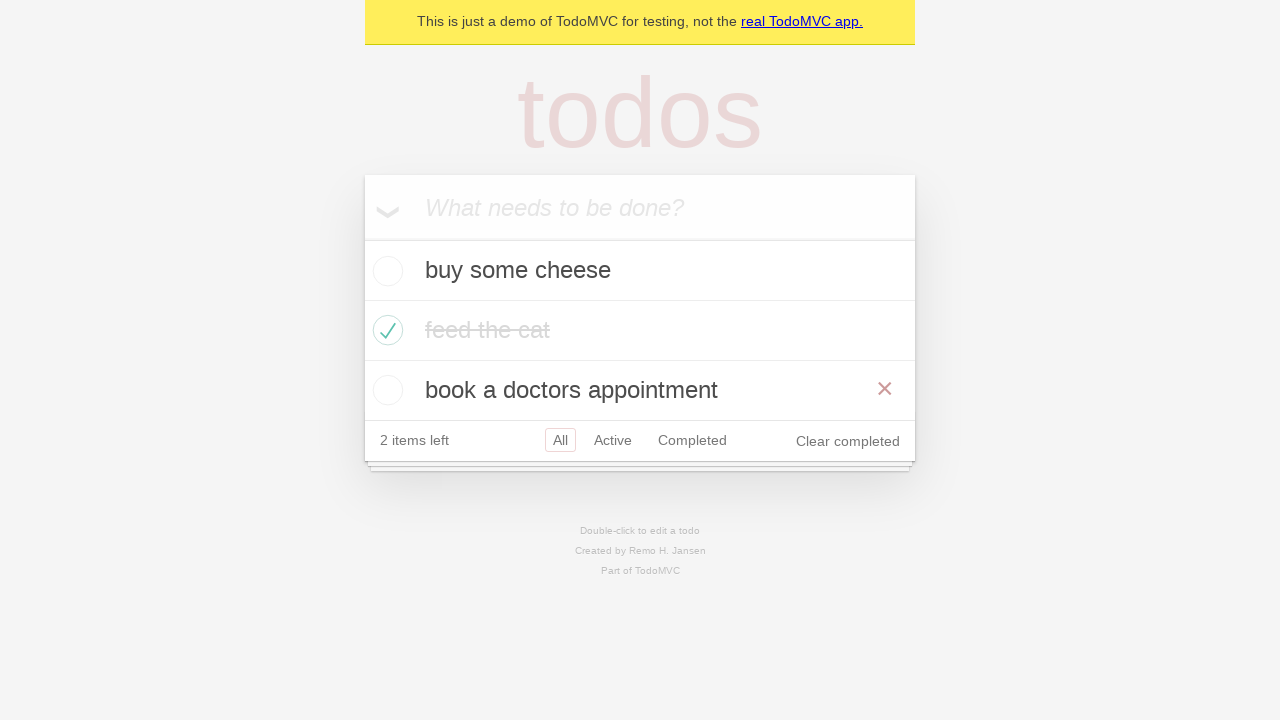